Tests drag and drop functionality by dragging an element and dropping it onto a target droppable area within an iframe

Starting URL: https://jqueryui.com/droppable/

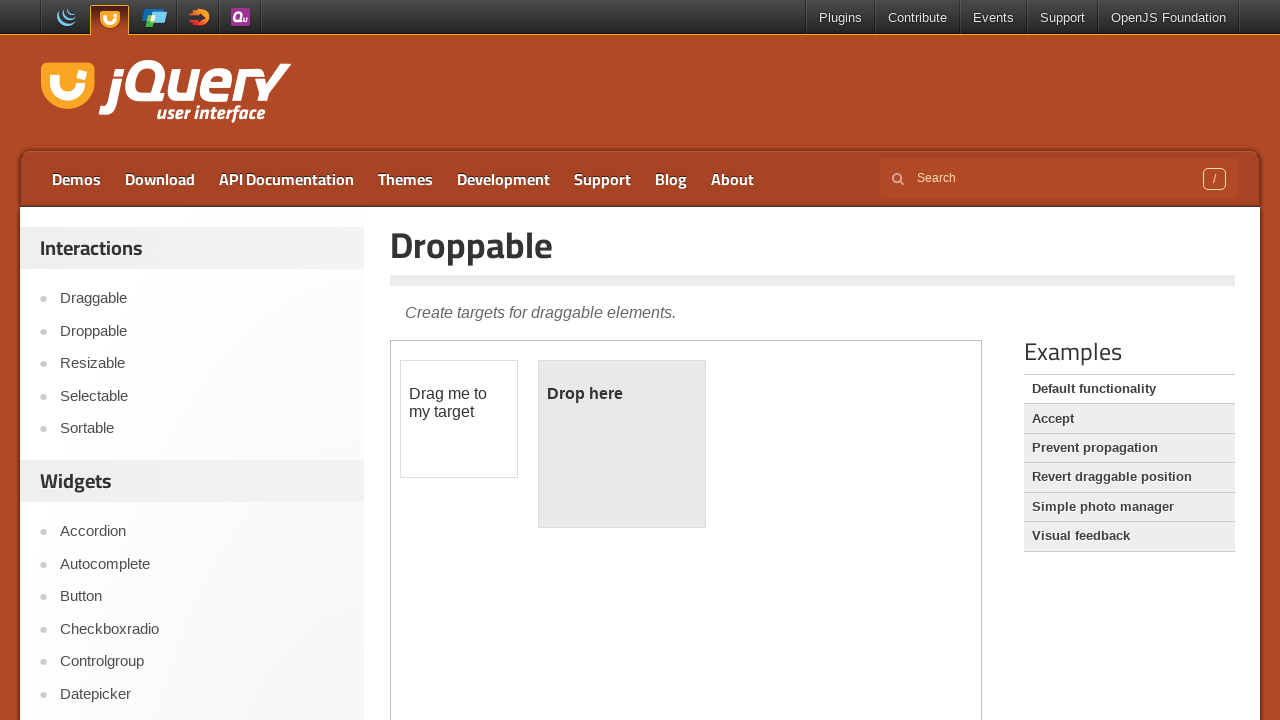

Navigated to jQuery UI droppable demo page
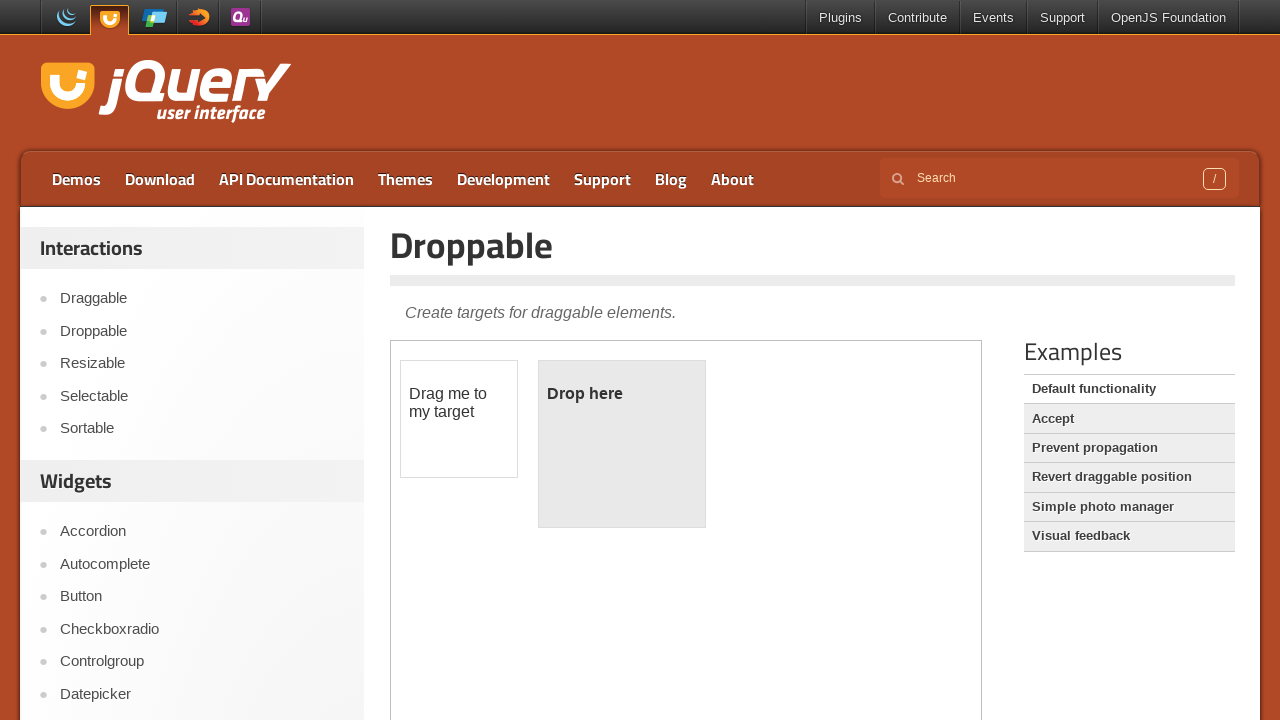

Located and switched to the iframe containing drag and drop elements
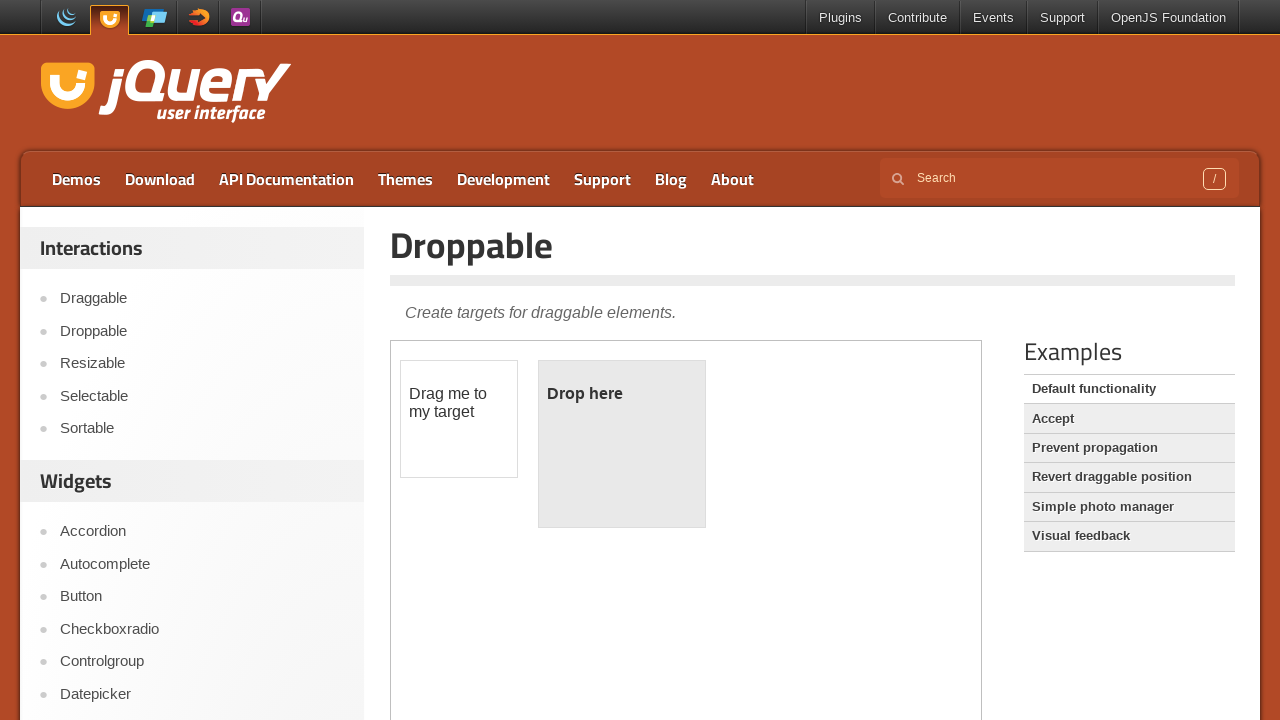

Located the draggable element with id 'draggable'
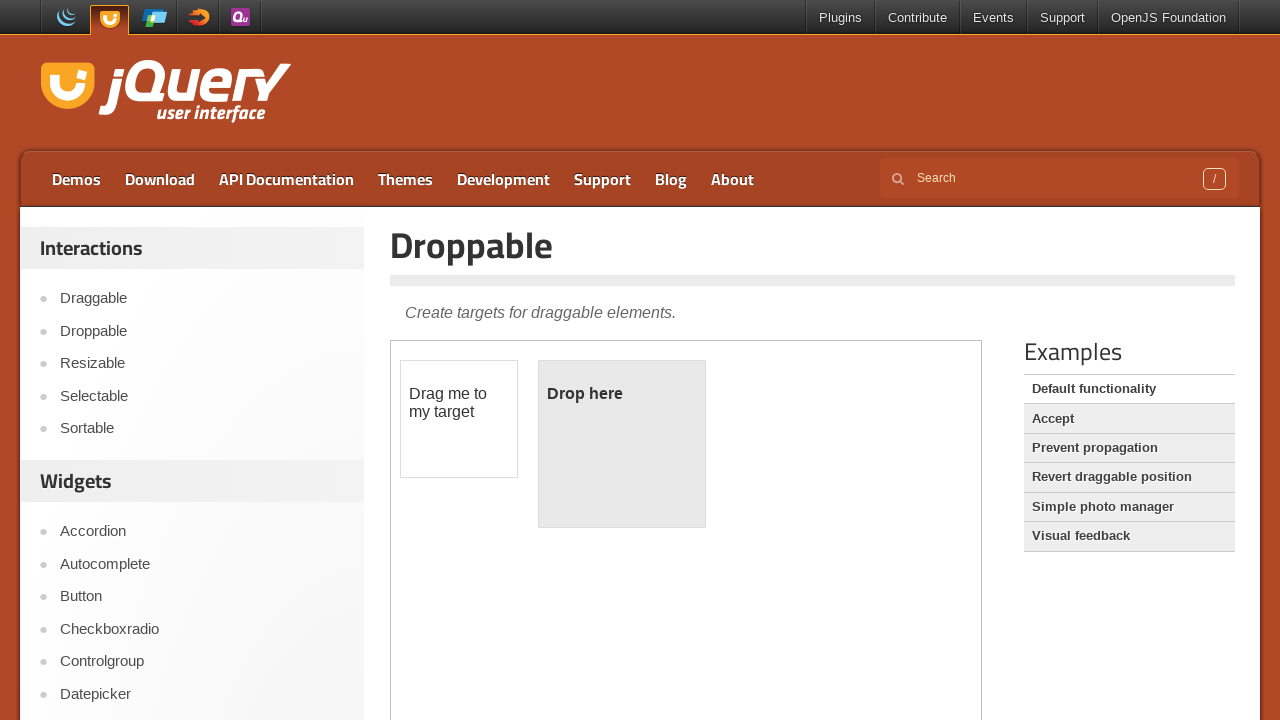

Located the droppable target element with id 'droppable'
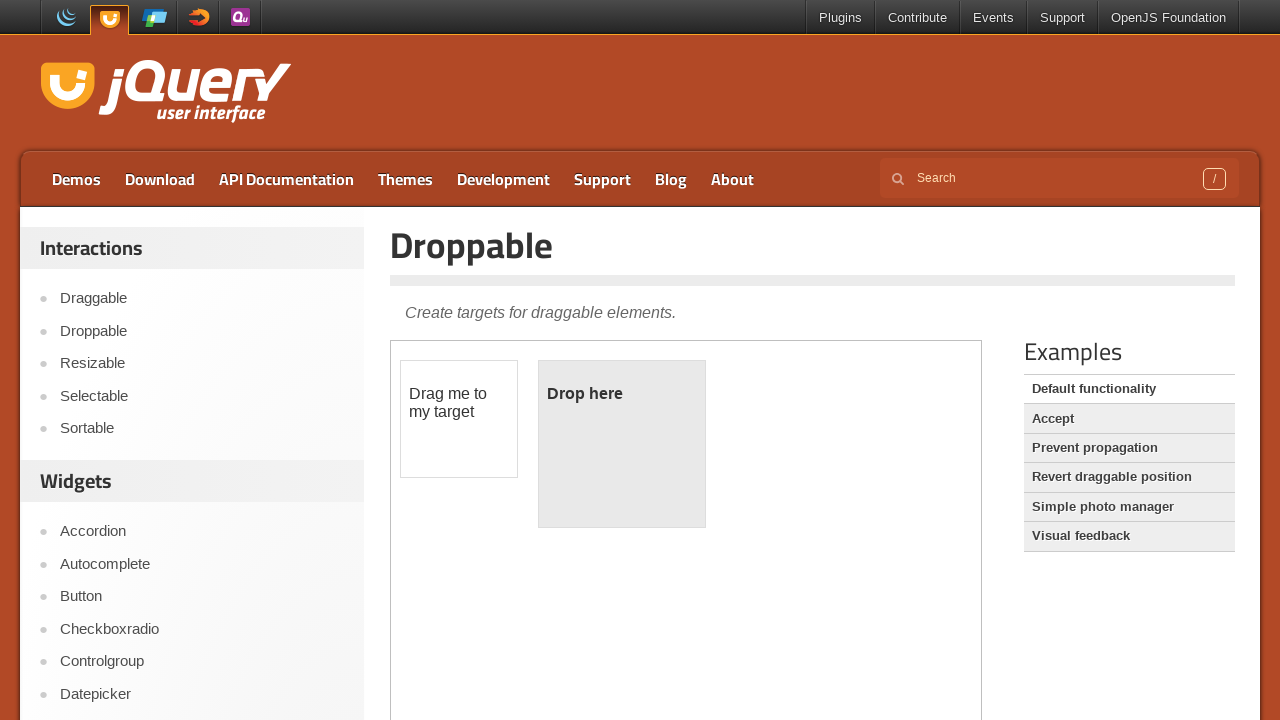

Dragged the draggable element and dropped it onto the droppable target area at (622, 444)
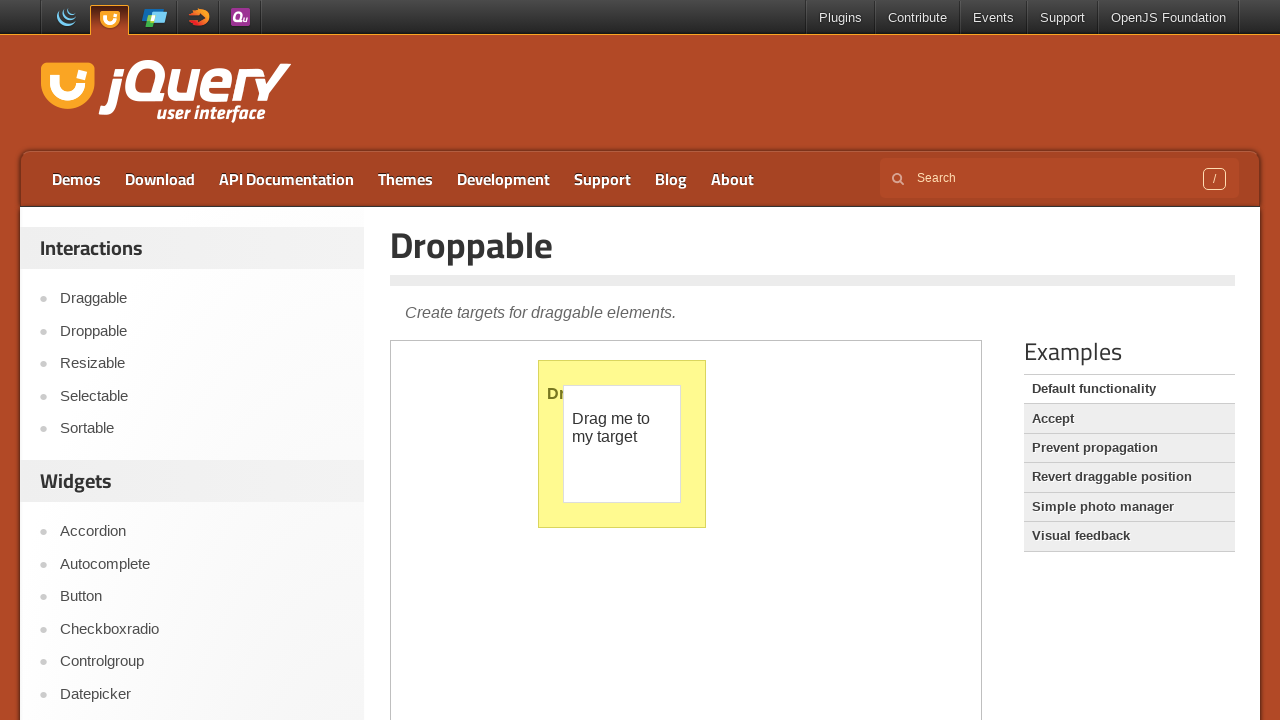

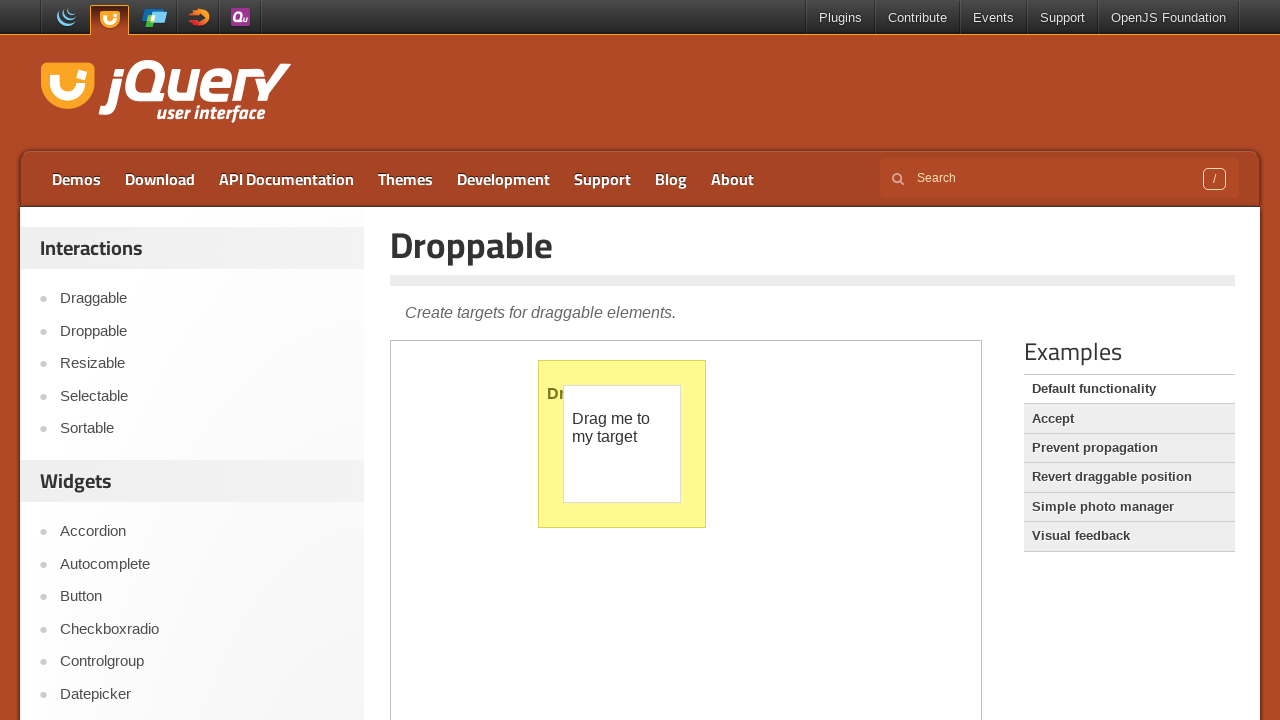